Tests drag and drop using custom mouse actions by hovering, pressing mouse down, moving to target, and releasing

Starting URL: https://testautomationpractice.blogspot.com/

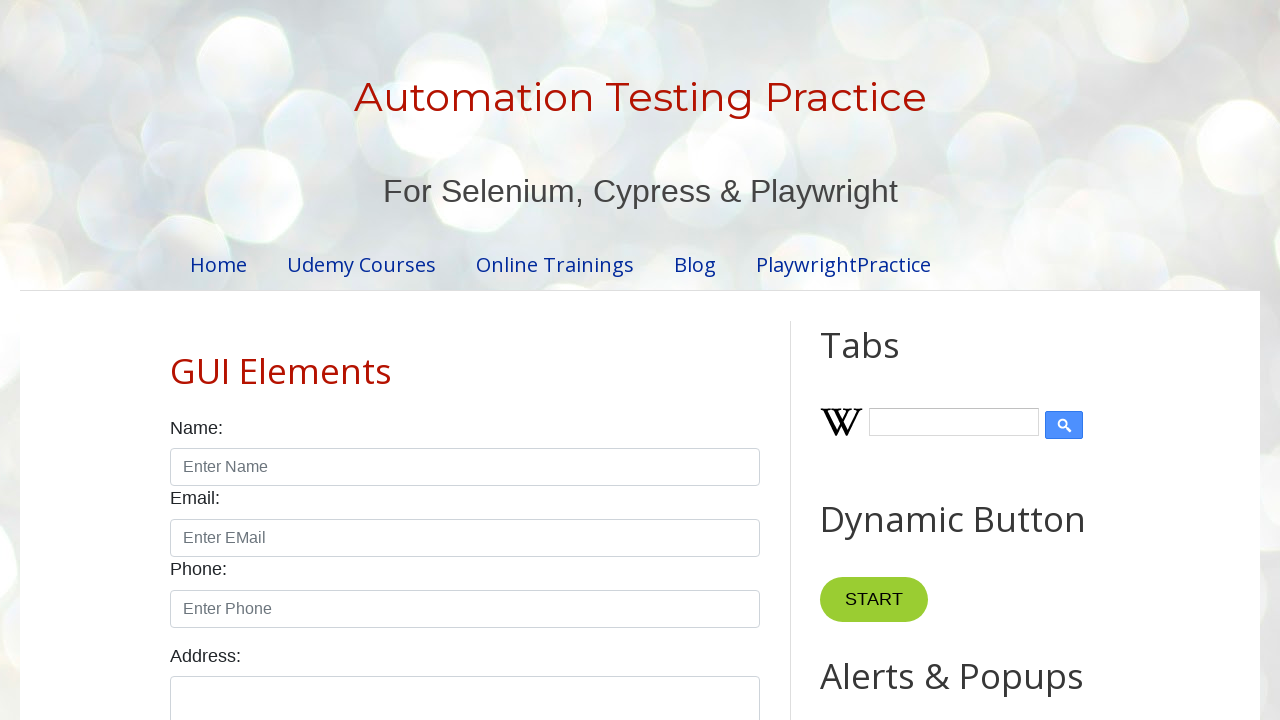

Located draggable source element
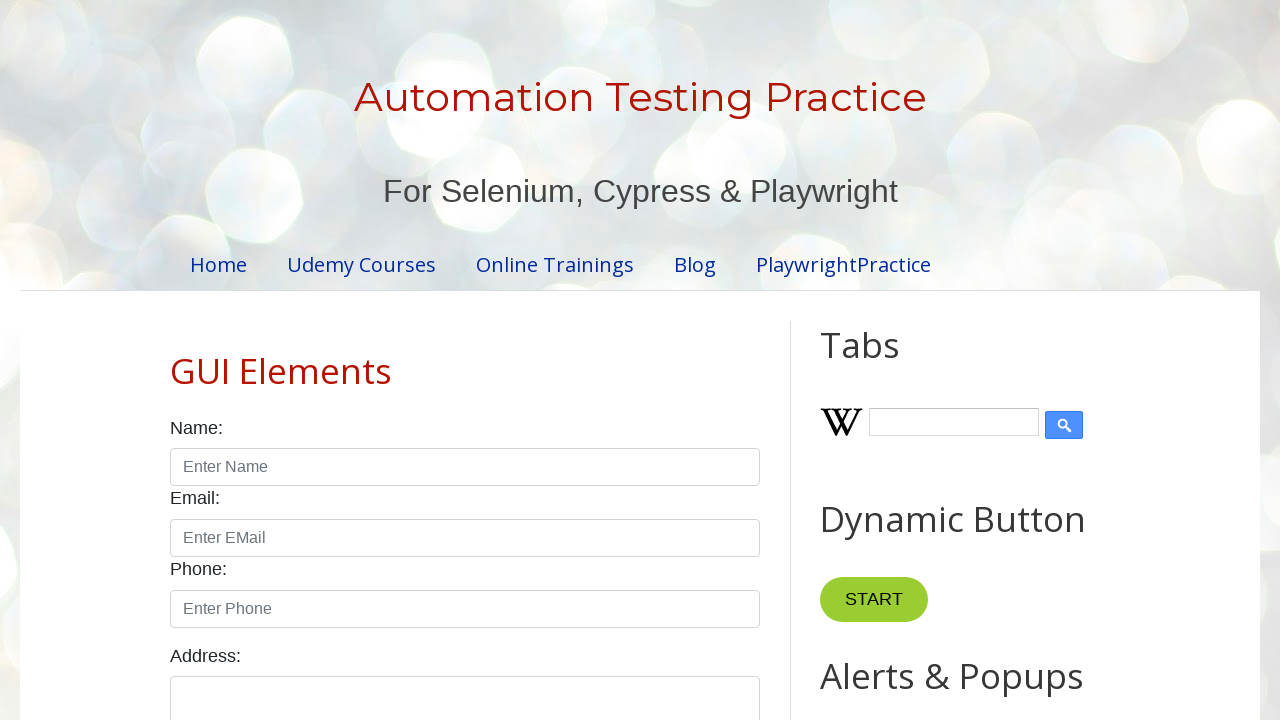

Located droppable target element
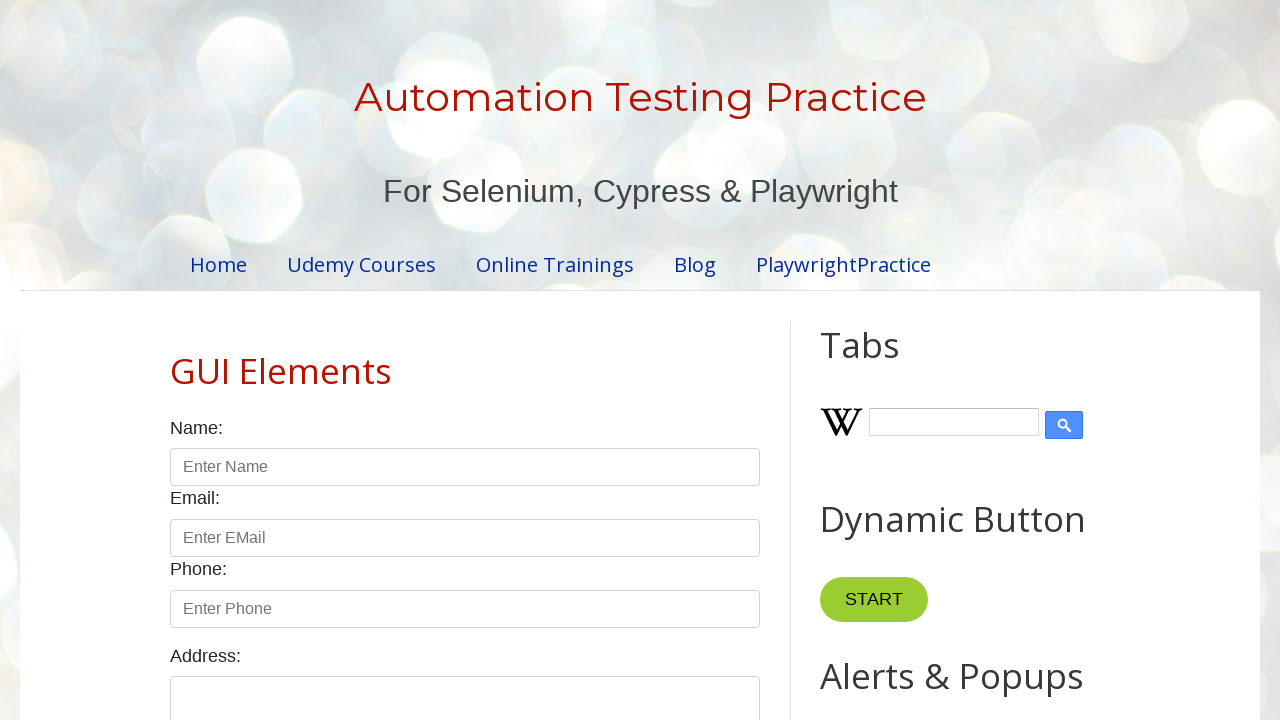

Hovered over source element at (870, 361) on div#draggable
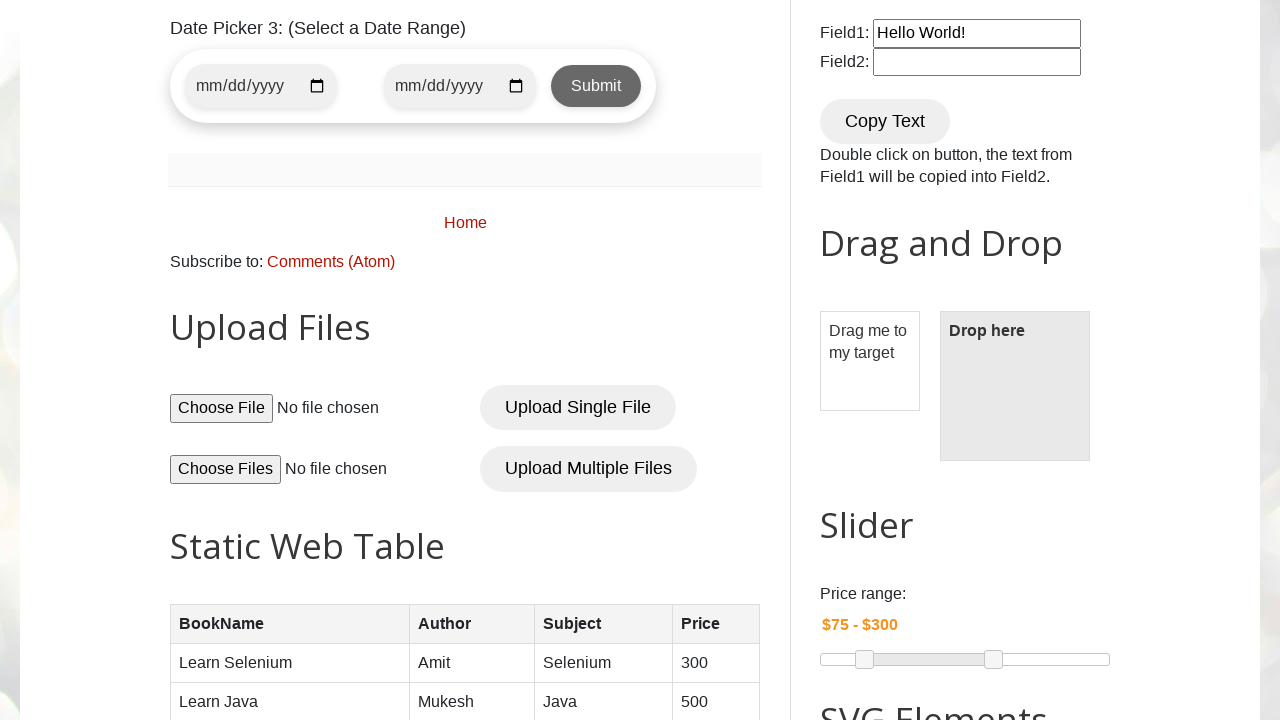

Pressed mouse button down on source element at (870, 361)
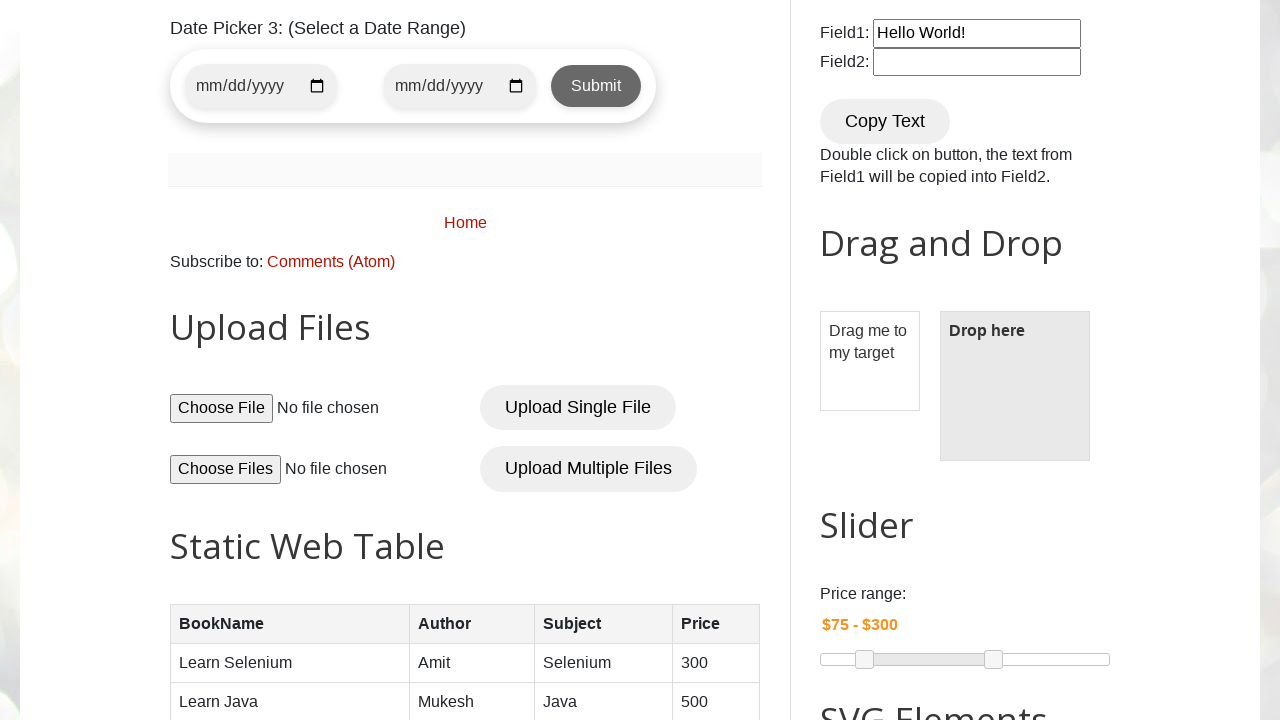

Moved mouse to target element while button held down at (1015, 386) on div#droppable
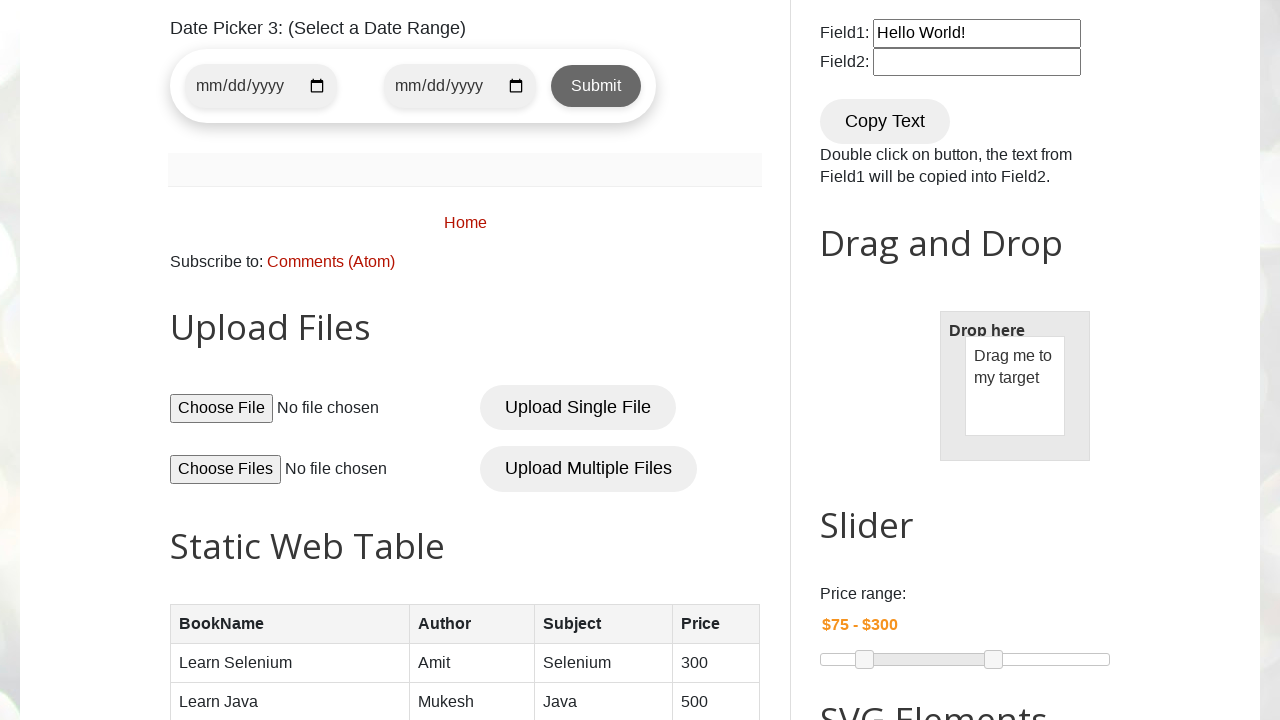

Released mouse button to drop element on target at (1015, 386)
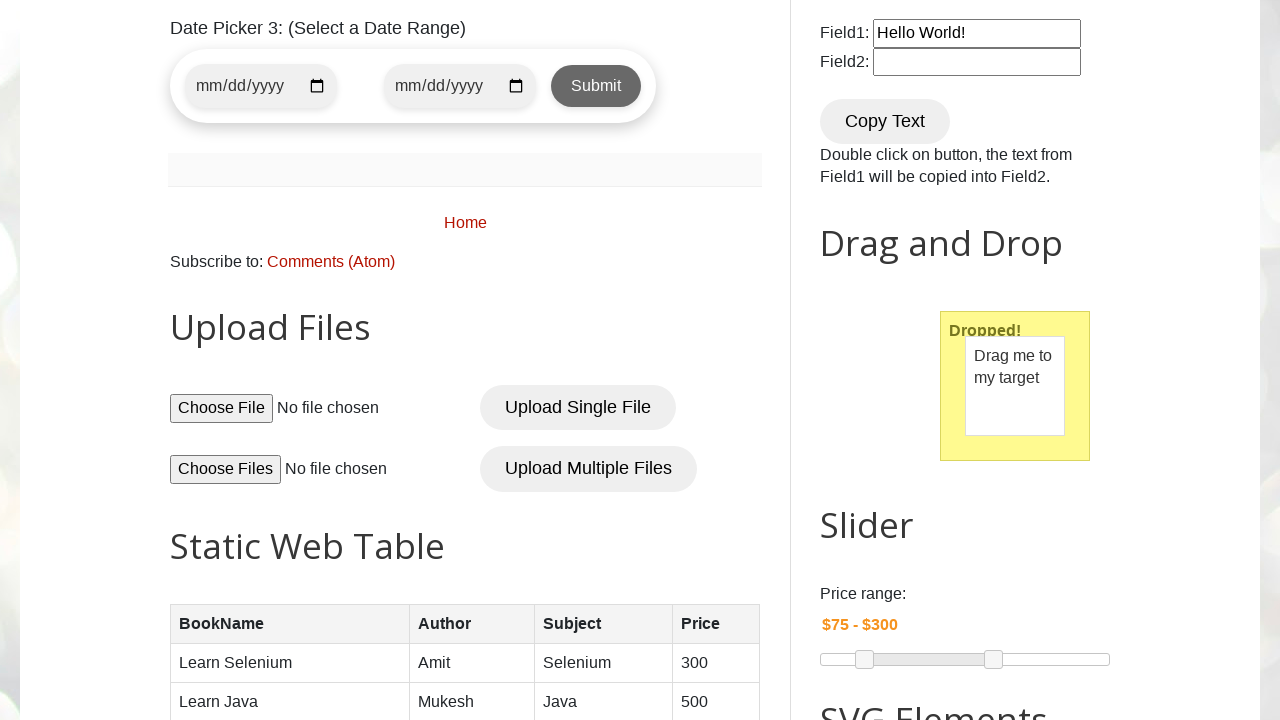

Verified successful drop - 'Dropped!' message appeared
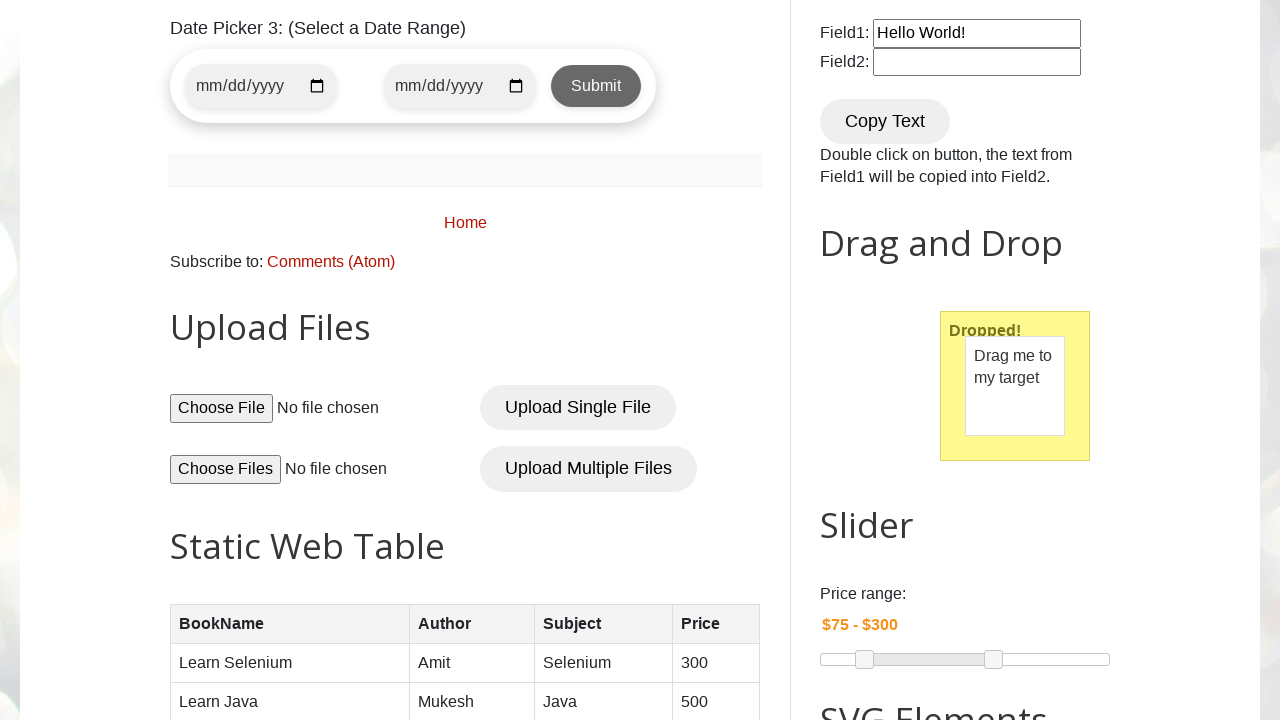

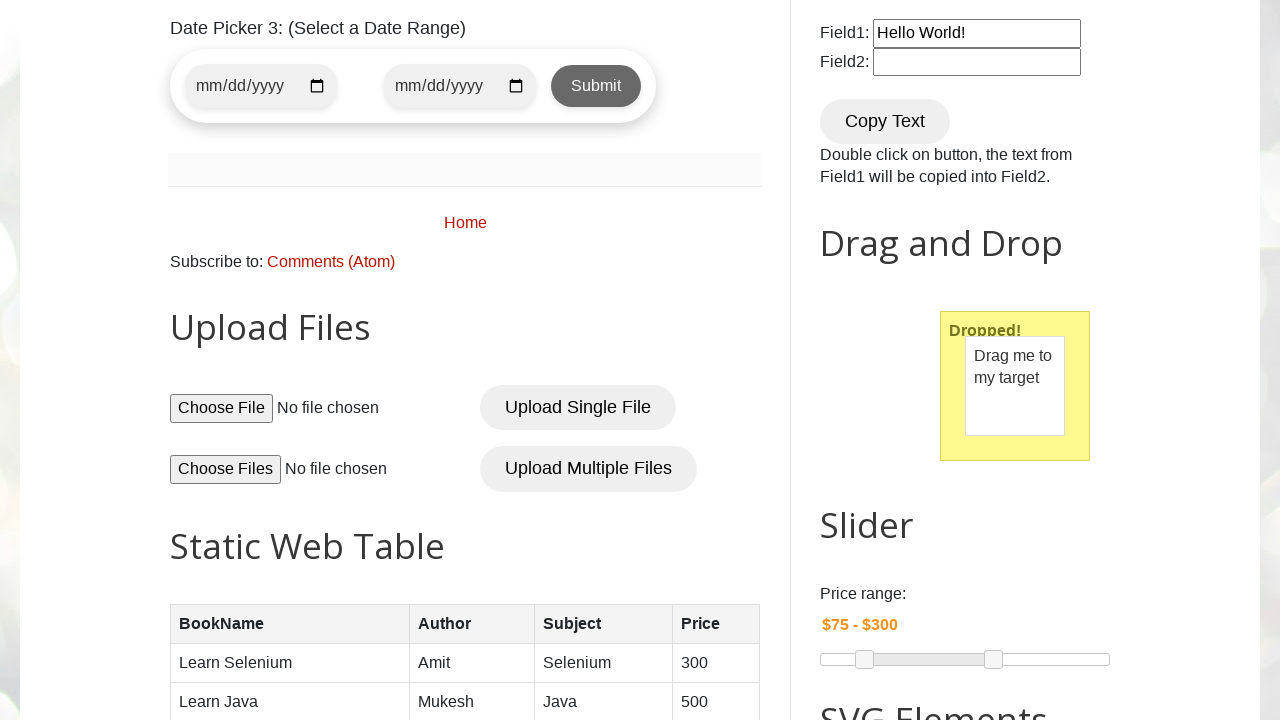